Tests the text box form by filling in full name, email, current address, and permanent address fields, then submitting and verifying the output

Starting URL: https://demoqa.com/text-box

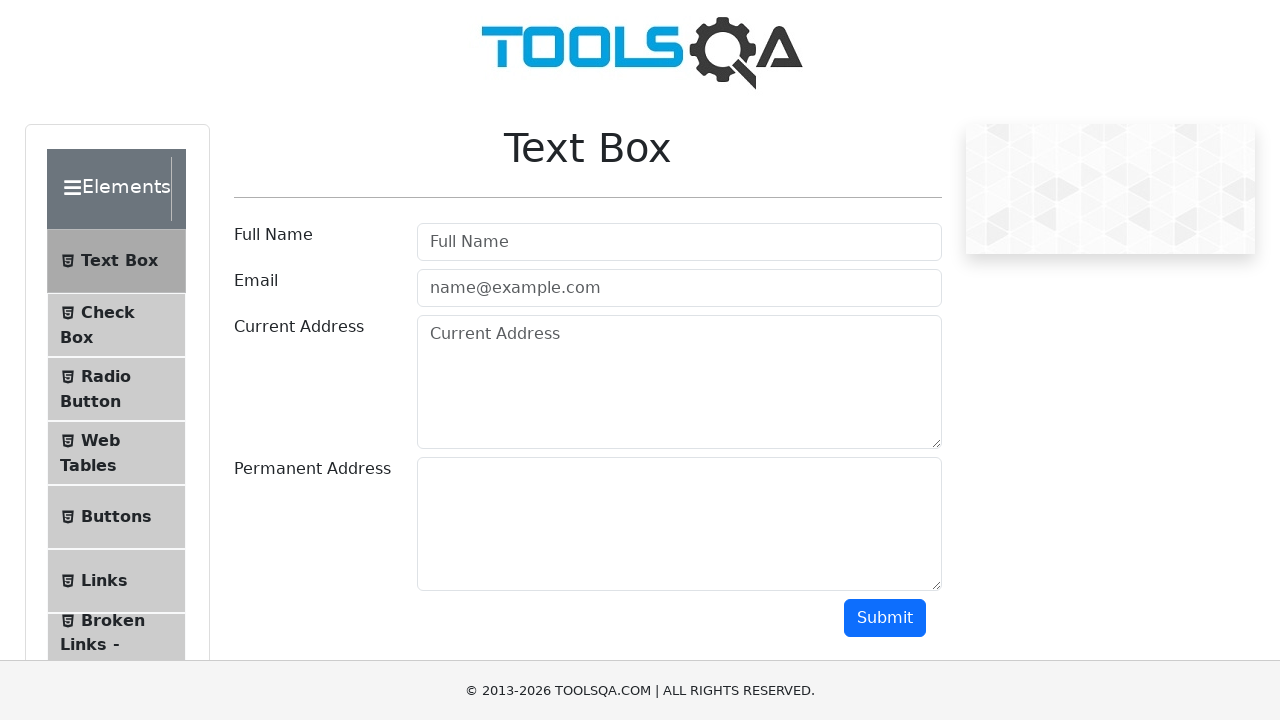

Filled full name field with 'John Peterson' on #userName
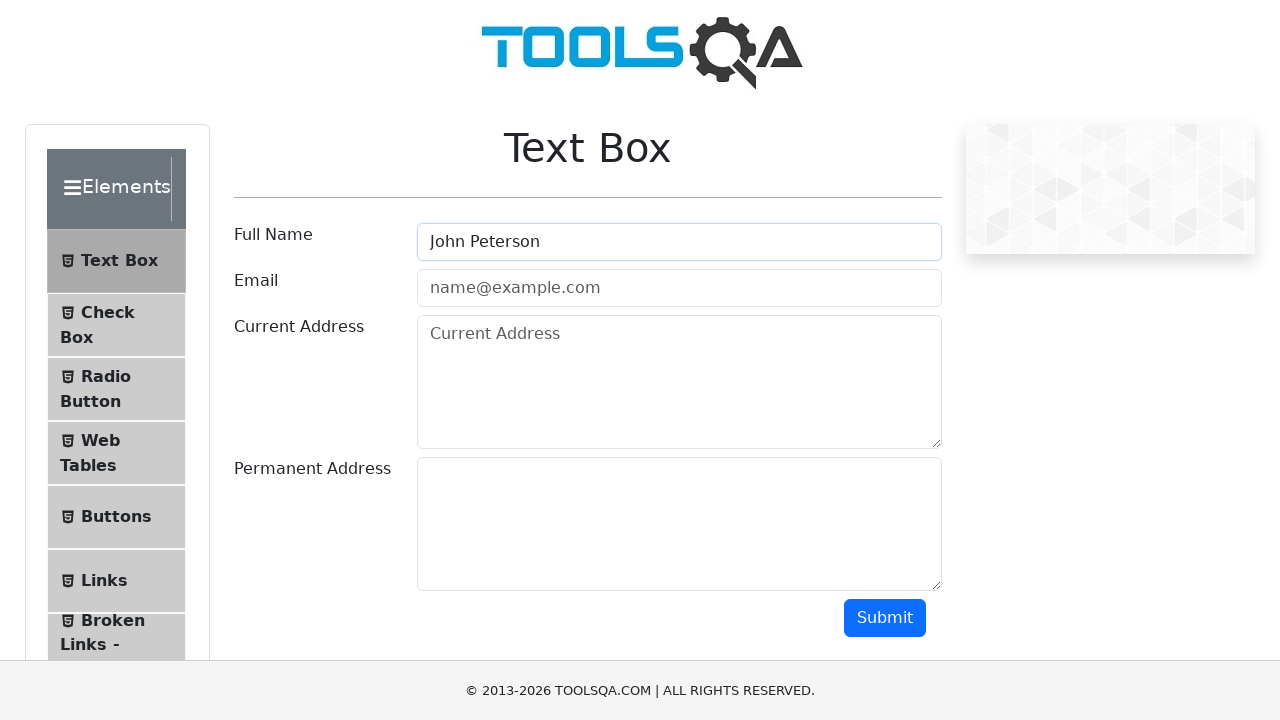

Filled email field with 'john.peterson@testmail.com' on #userEmail
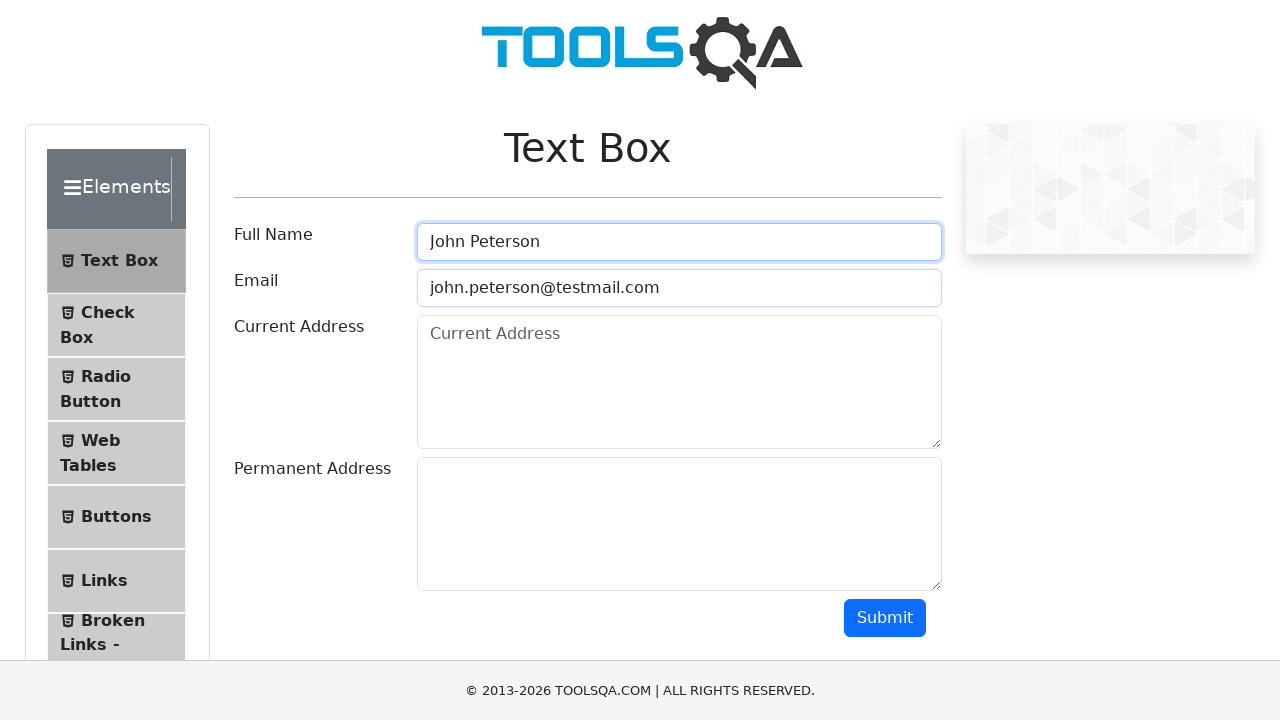

Filled current address field with '123 Main Street, New York, NY 10001' on #currentAddress
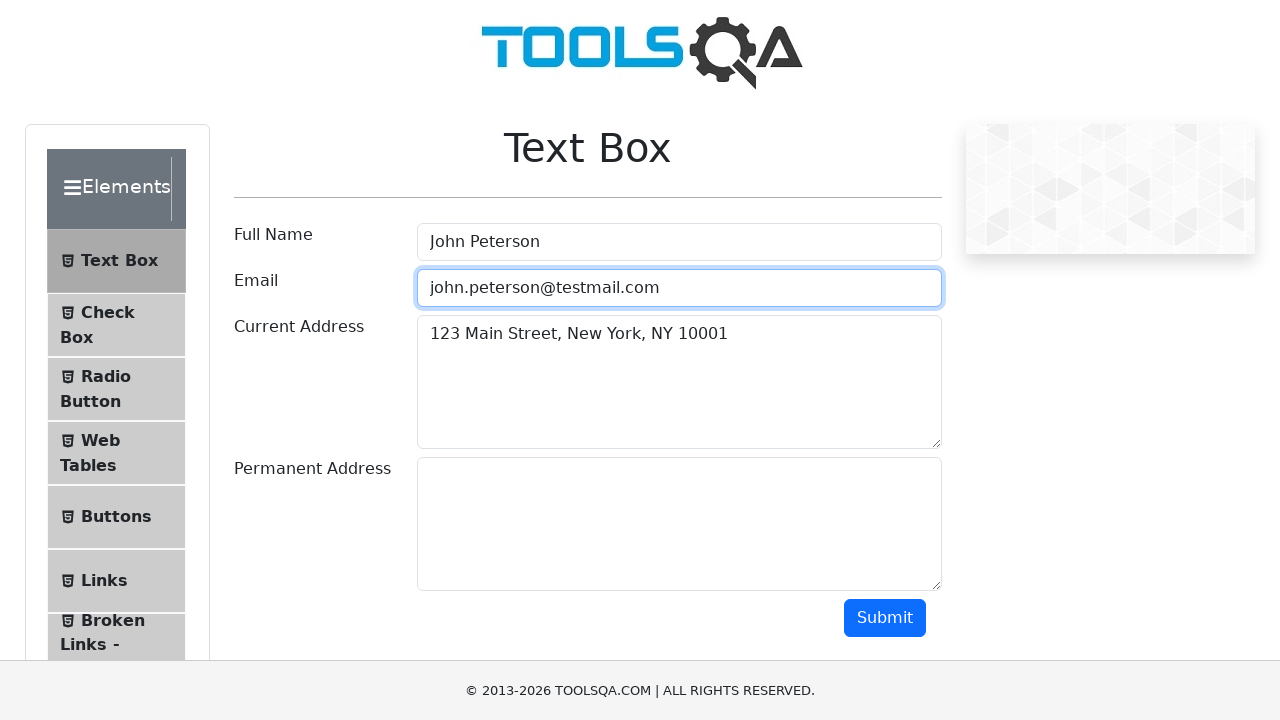

Filled permanent address field with '456 Oak Avenue, Los Angeles, CA 90001' on #permanentAddress
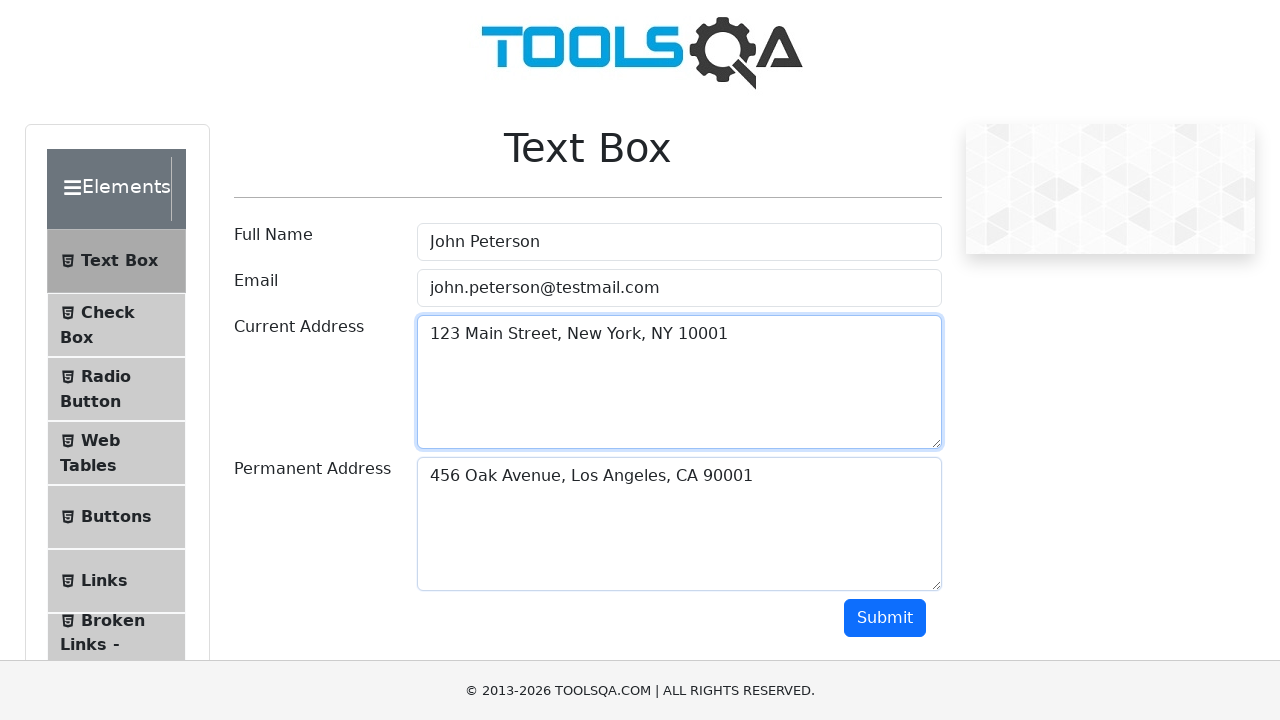

Clicked submit button to submit text box form at (885, 618) on #submit
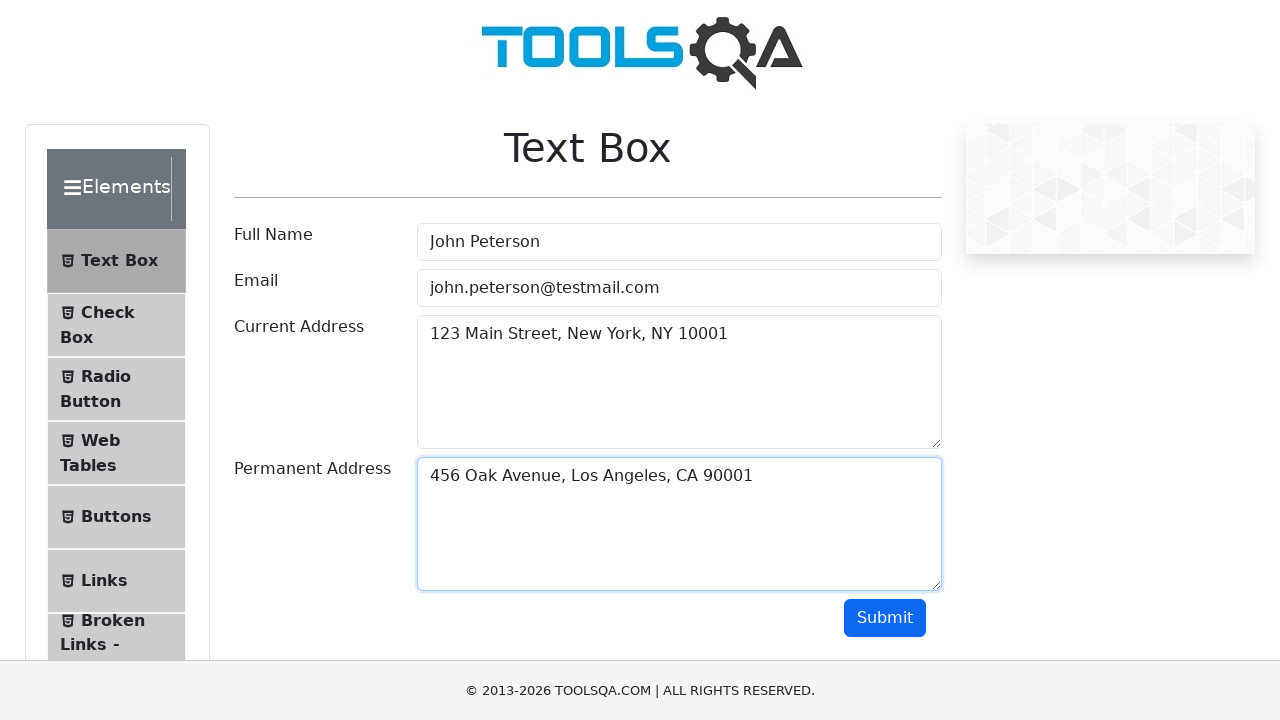

Form output appeared on page
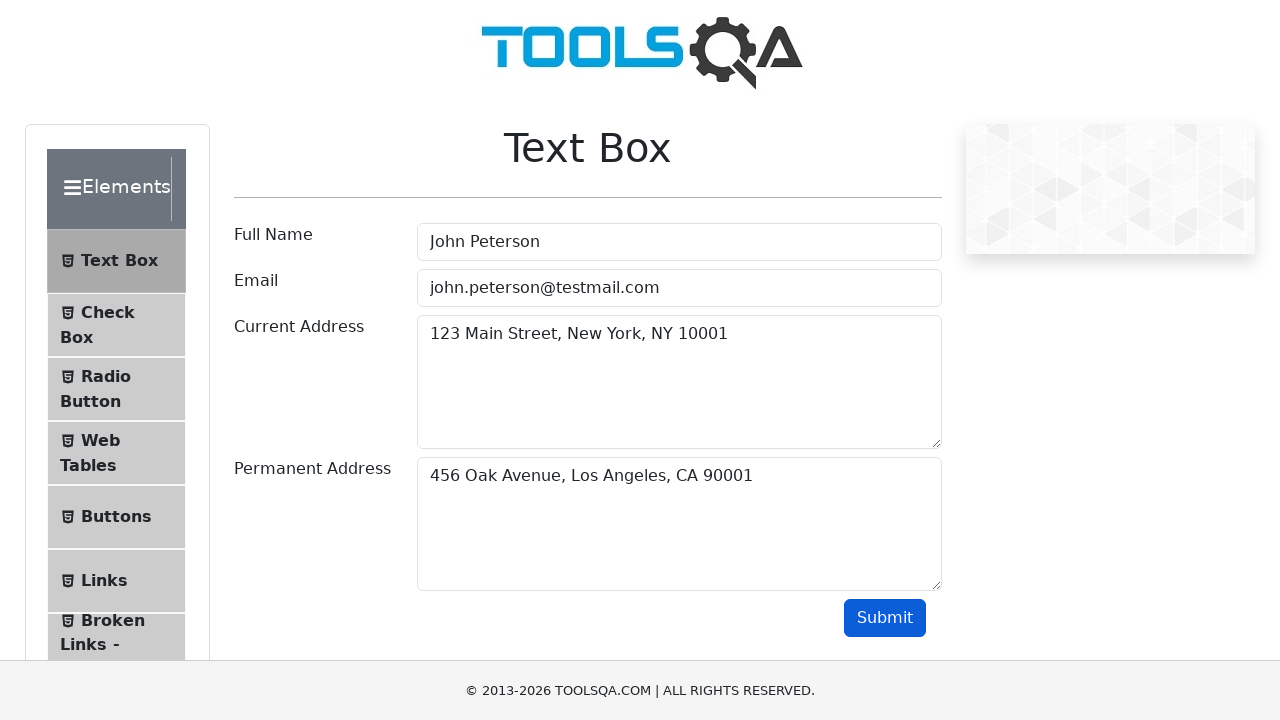

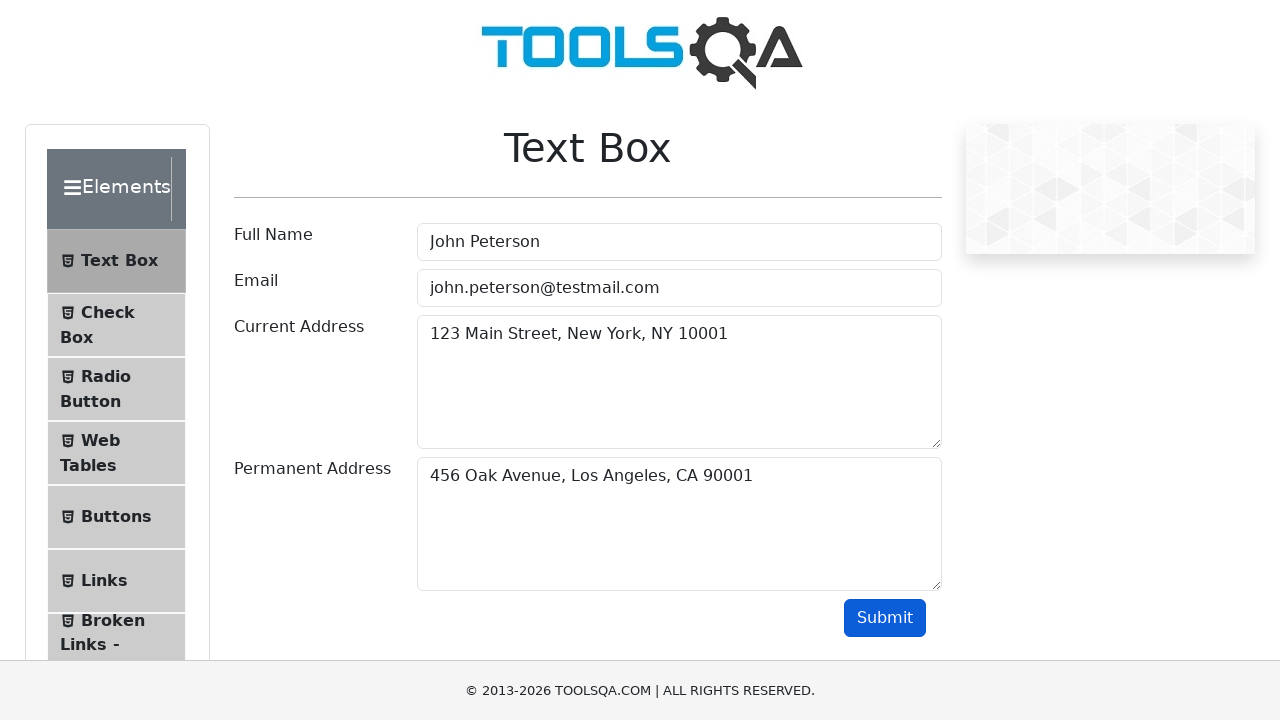